Tests the search functionality by searching for "setWindowSize" and verifying the results page

Starting URL: https://webdriver.io/

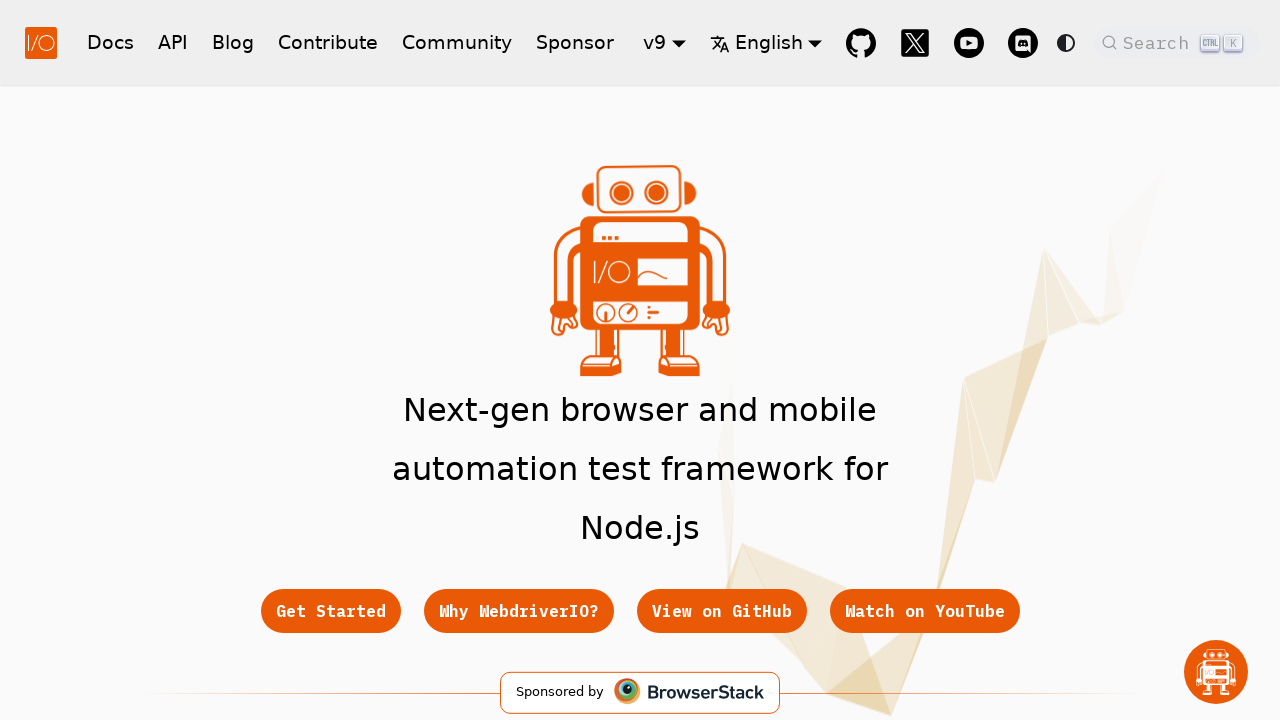

Clicked search button to open search modal at (1177, 42) on button.DocSearch
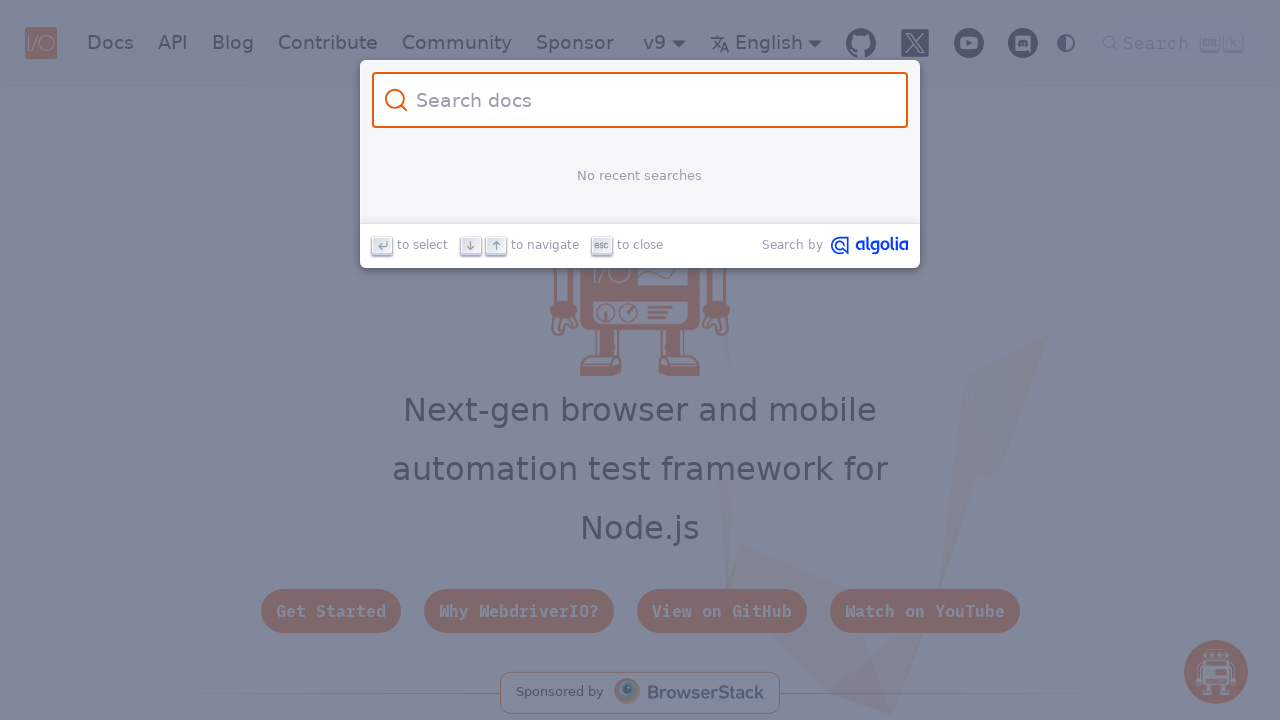

Search input field appeared
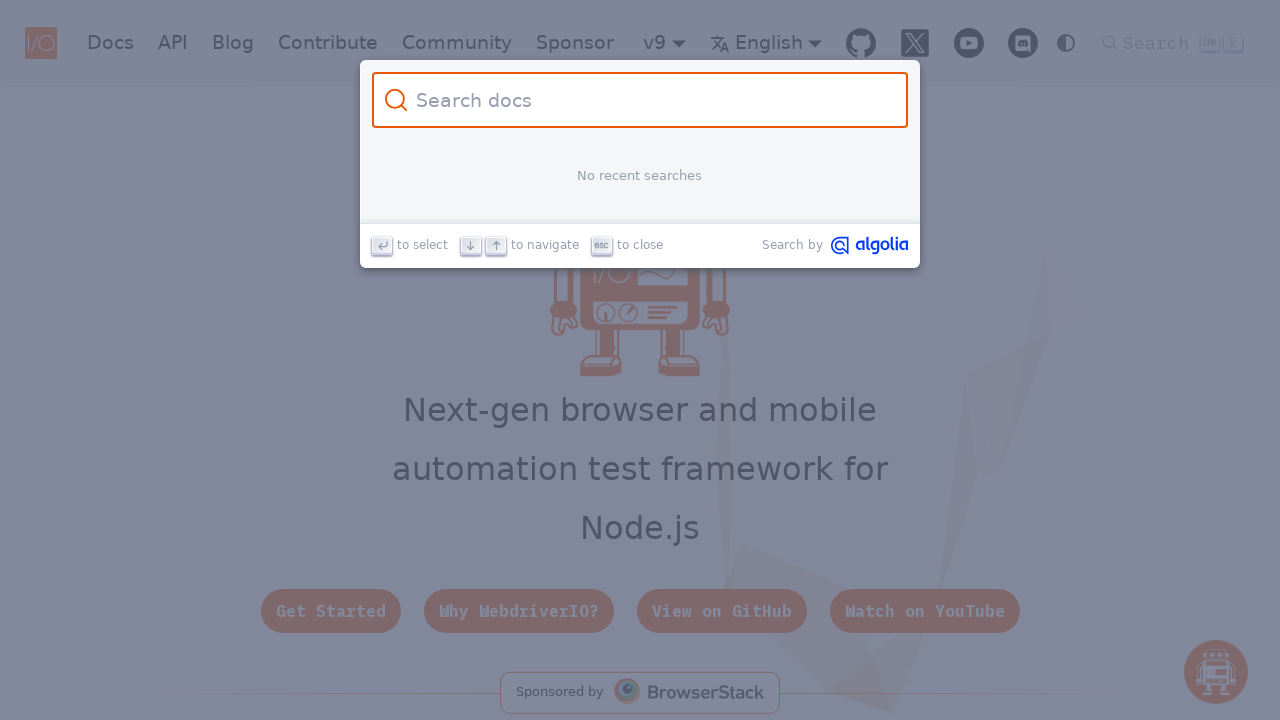

Filled search field with 'setWindowSize' on .DocSearch-Input
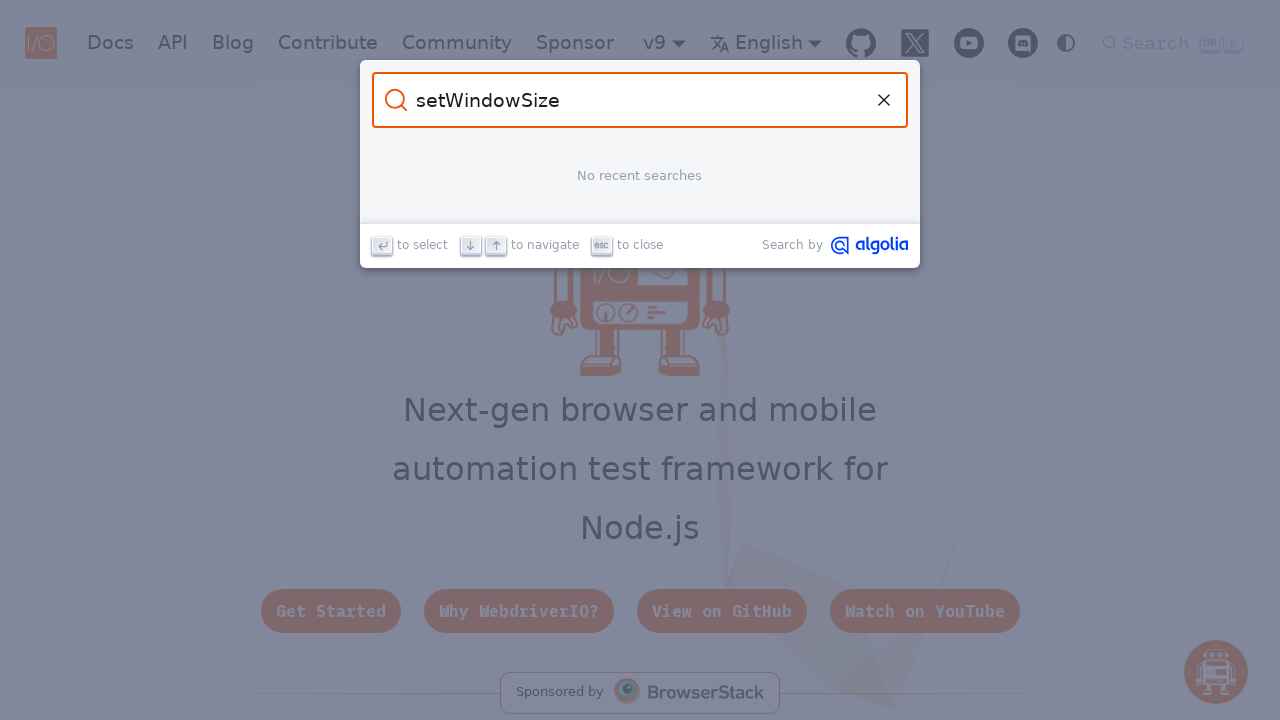

Pressed Enter to submit search query
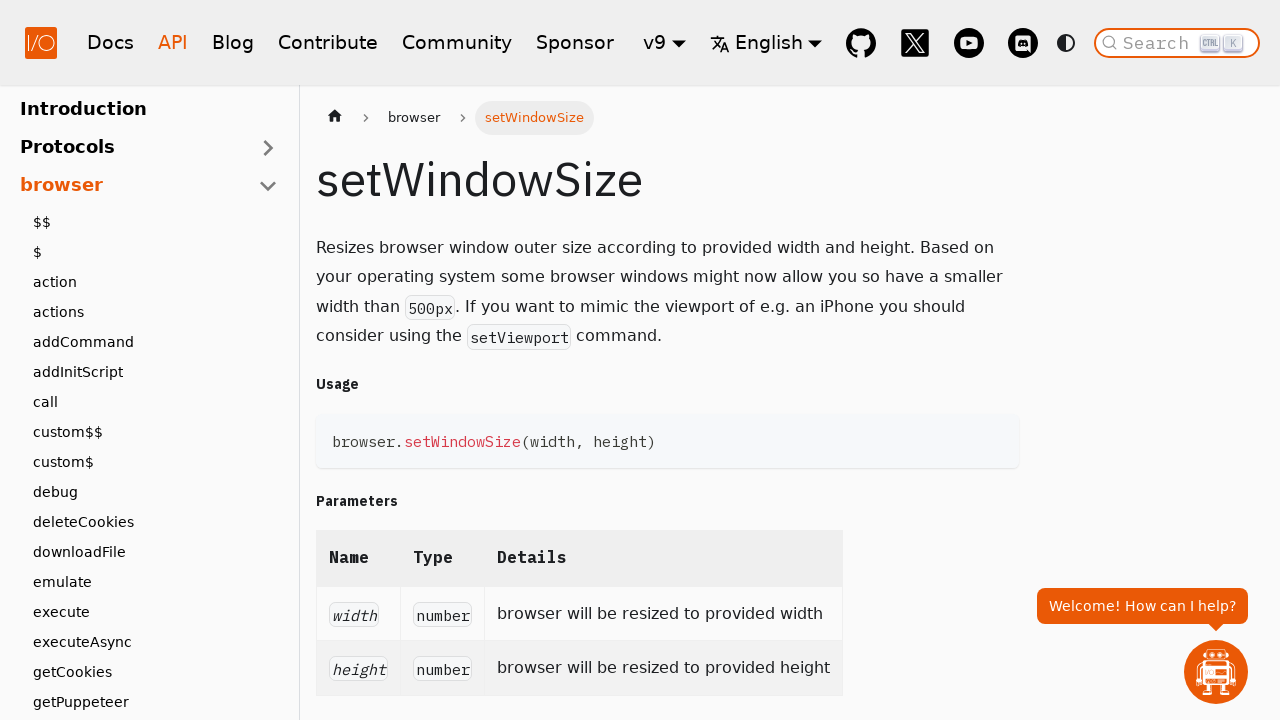

Page loaded with search results
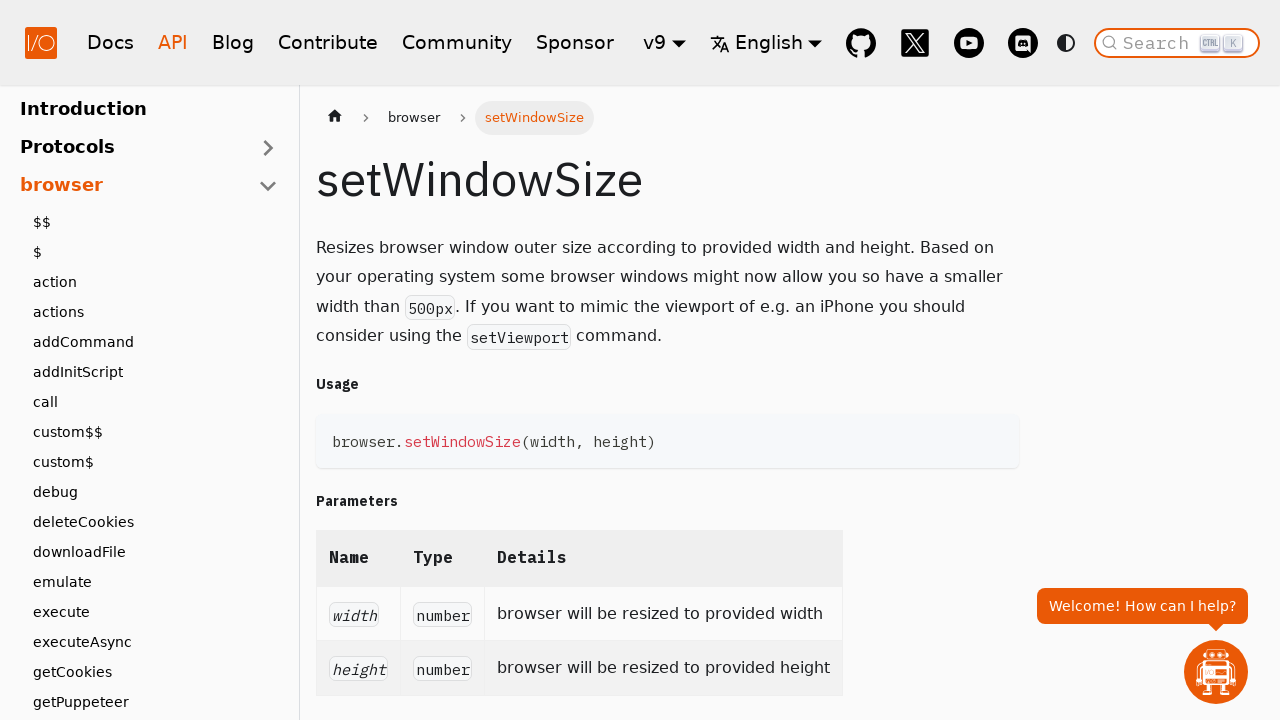

Verified 'setWindowSize' is in page title
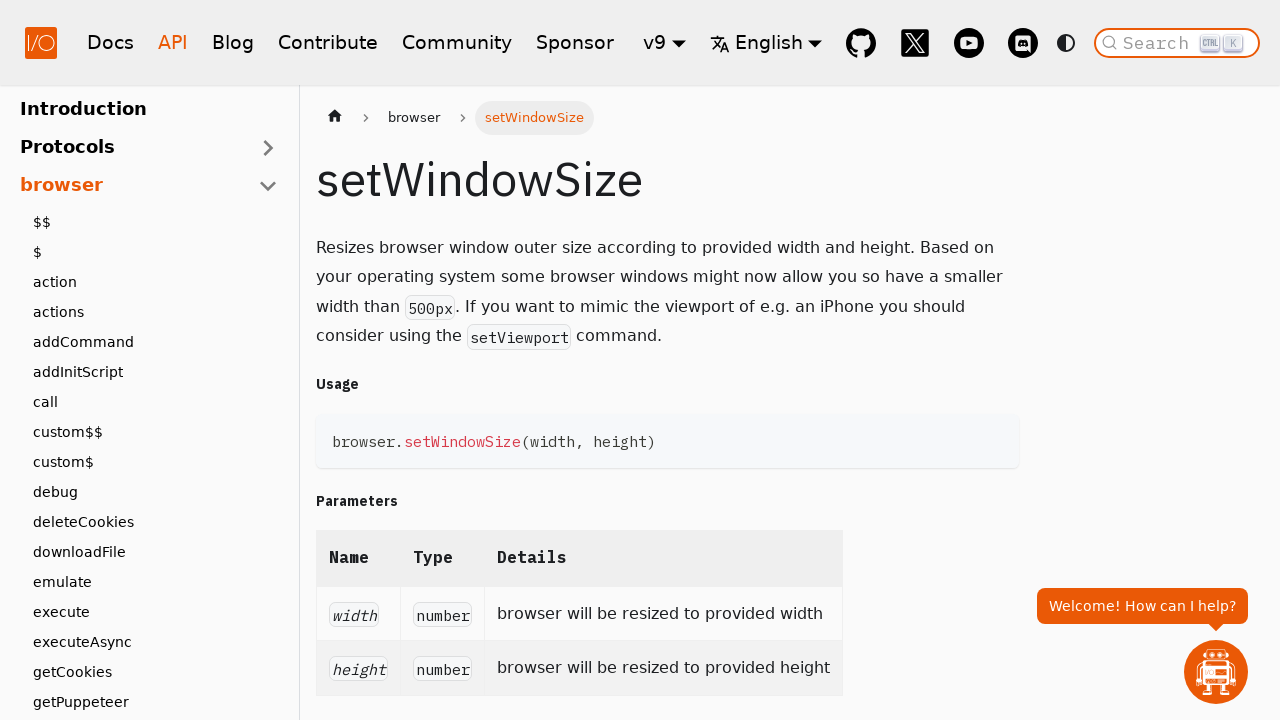

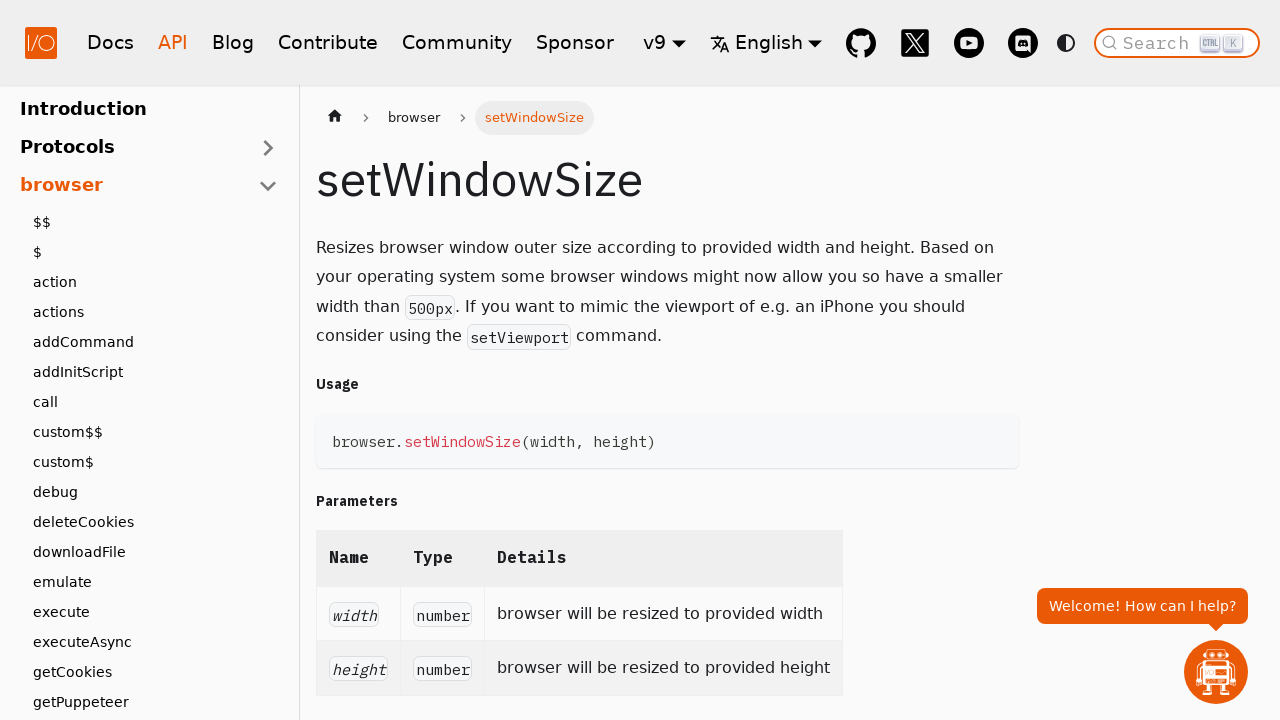